Tests a calculator demo application by entering two numbers, selecting subtraction operation, clicking the calculate button, and verifying the result

Starting URL: http://juliemr.github.io/protractor-demo/

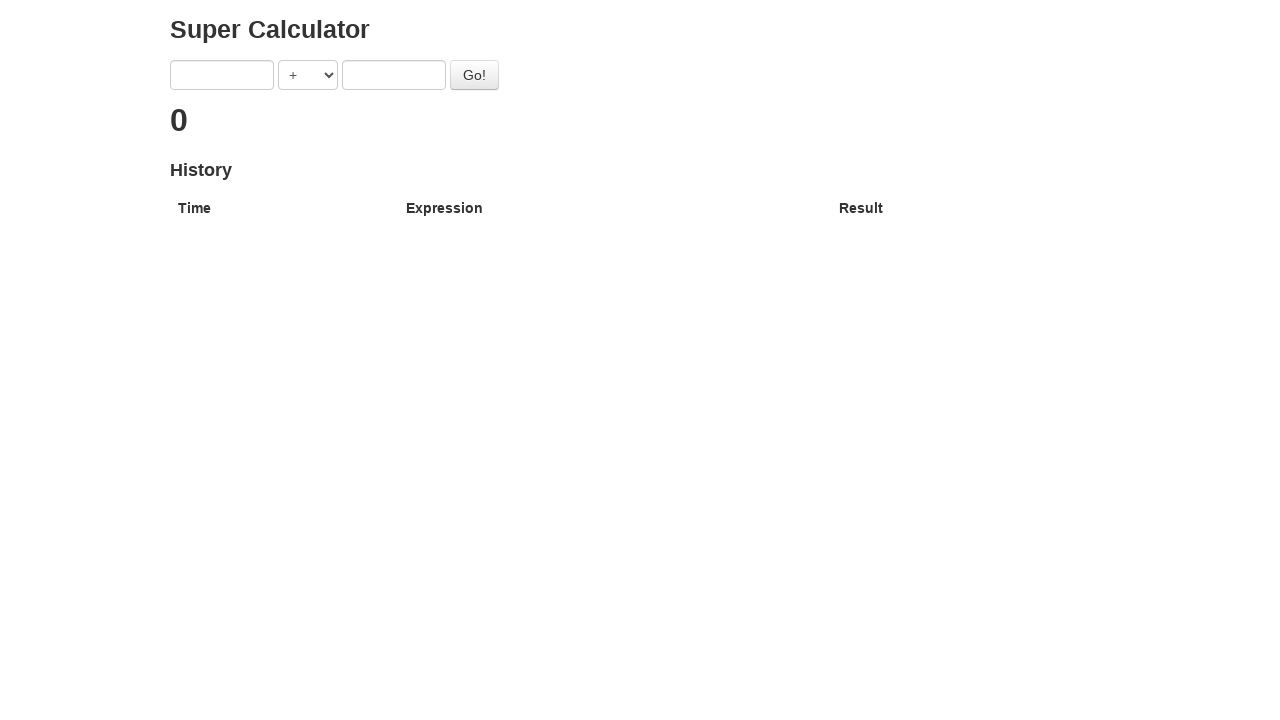

Navigated to calculator demo application
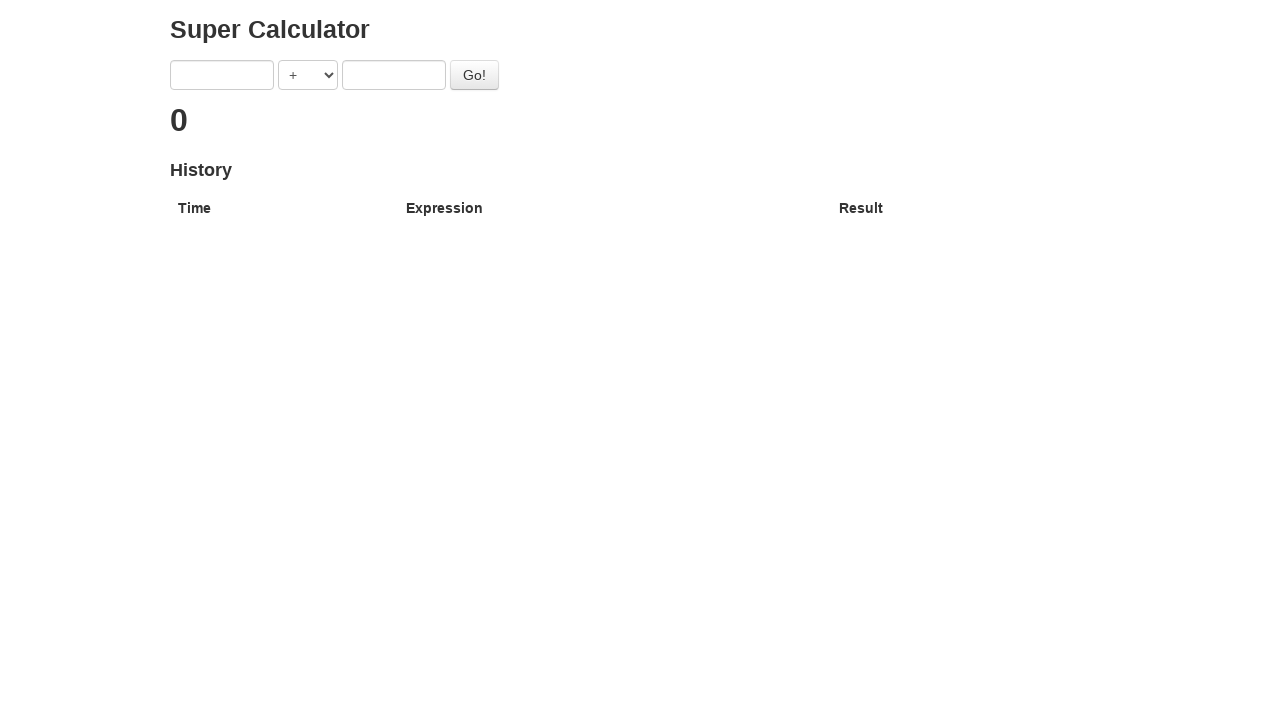

Entered first number: 22 on [ng-model='first']
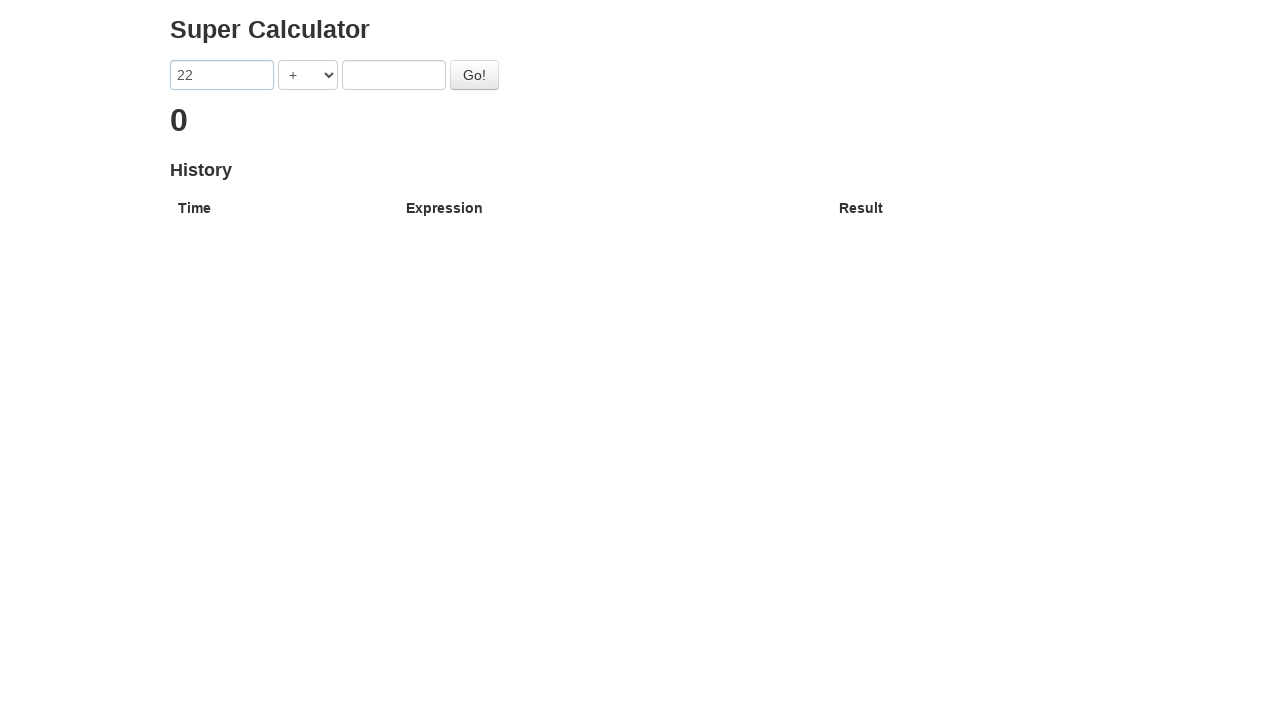

Entered second number: 9 on [ng-model='second']
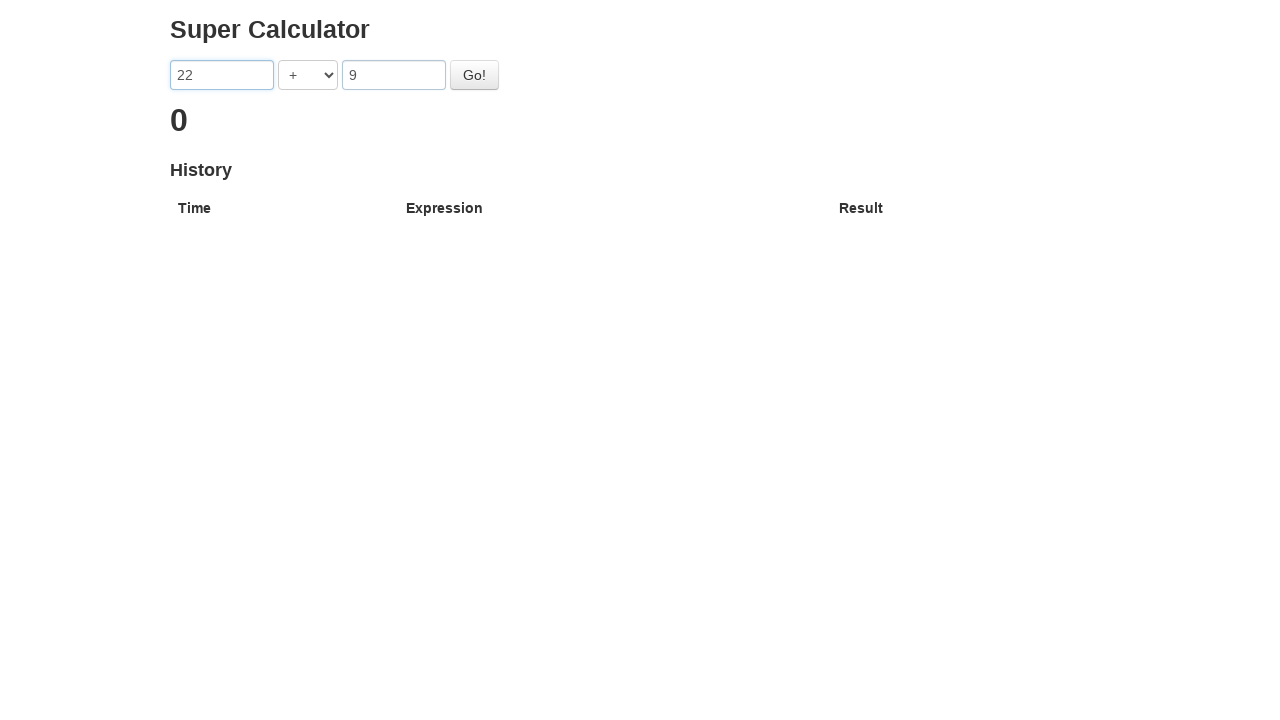

Selected SUBTRACTION operation on [ng-model='operator']
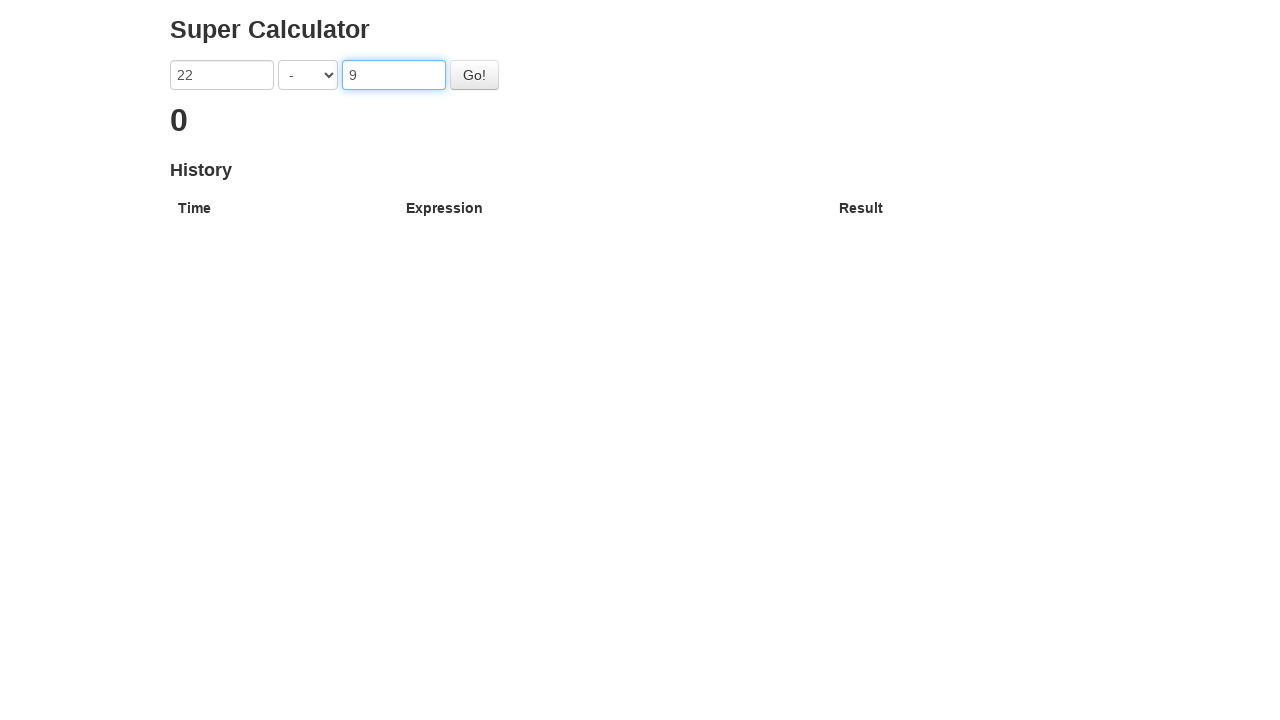

Clicked calculate button at (474, 75) on .btn
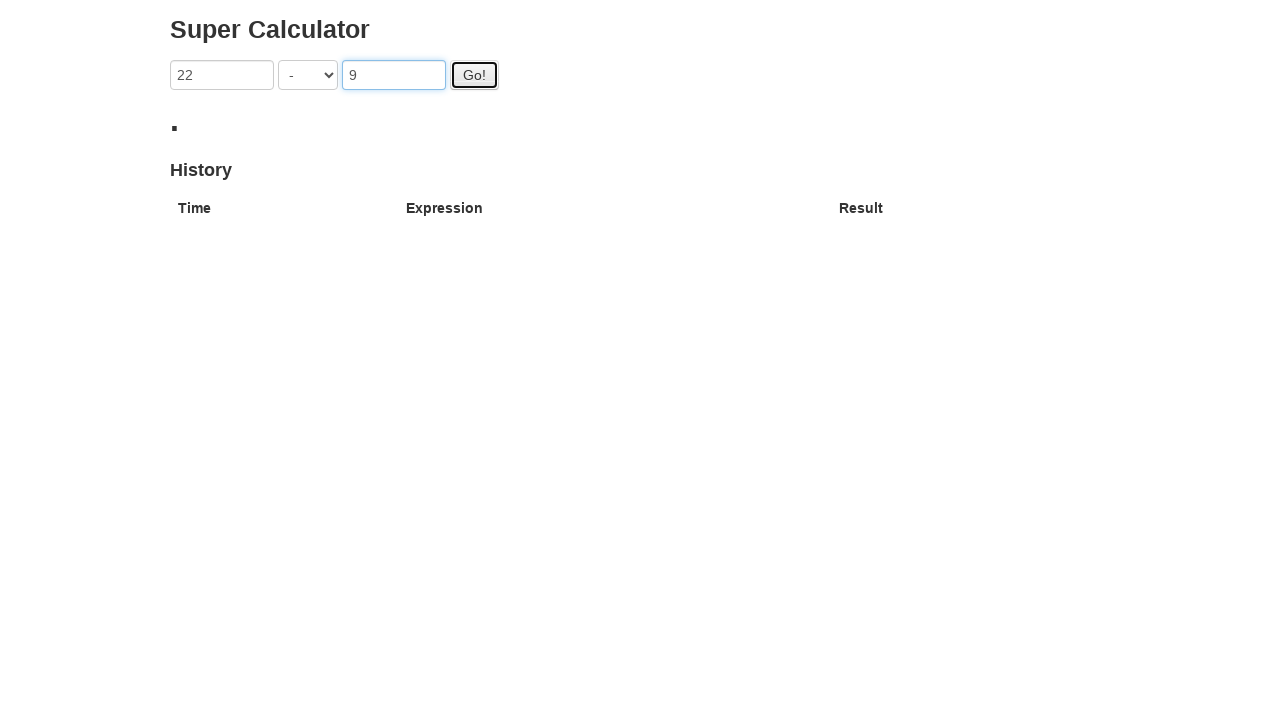

Result appeared on screen showing calculation outcome
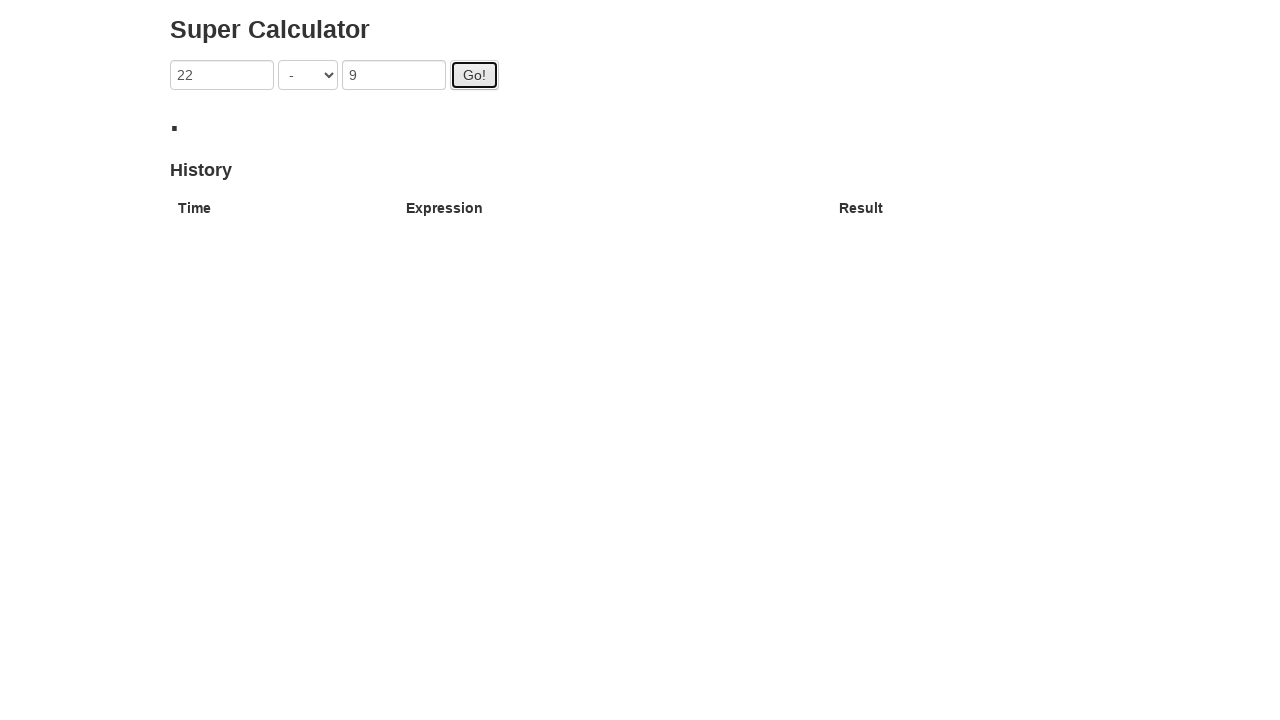

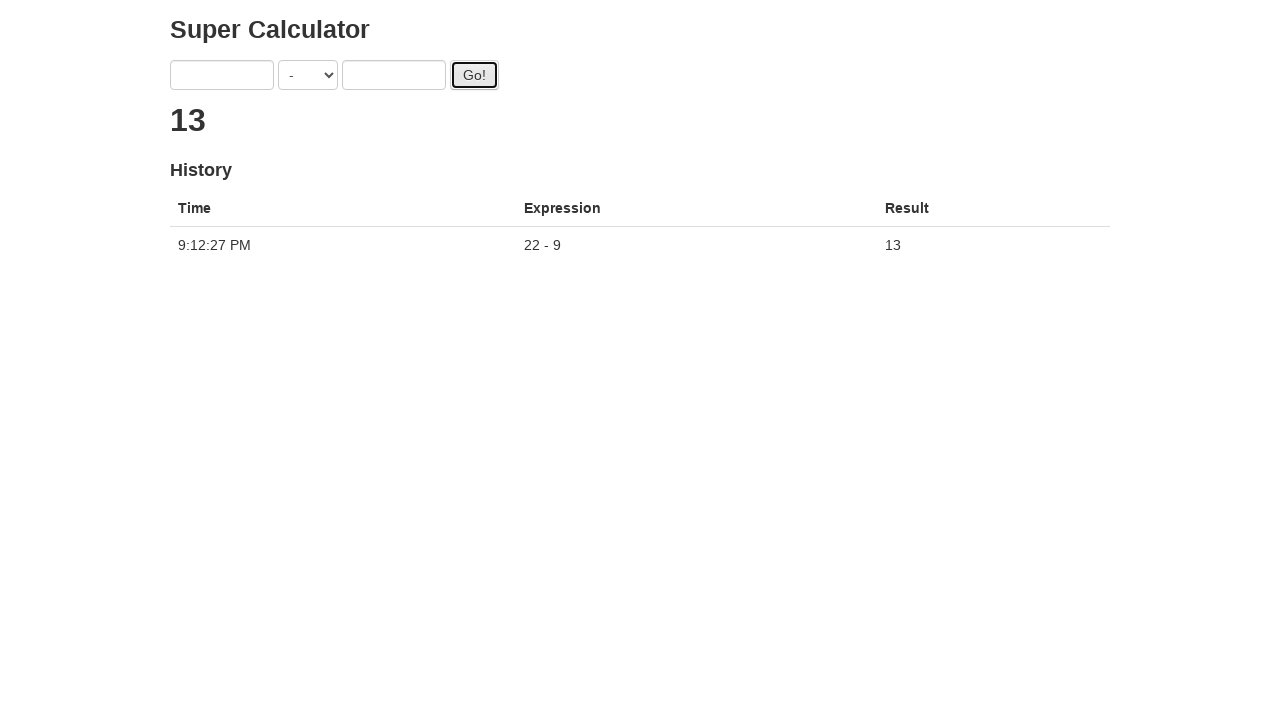